Tests an e-commerce grocery shopping flow by adding specific items (Cucumber, Broccoli, Beetroot) to cart, proceeding to checkout, and applying a promo code

Starting URL: https://rahulshettyacademy.com/seleniumPractise/

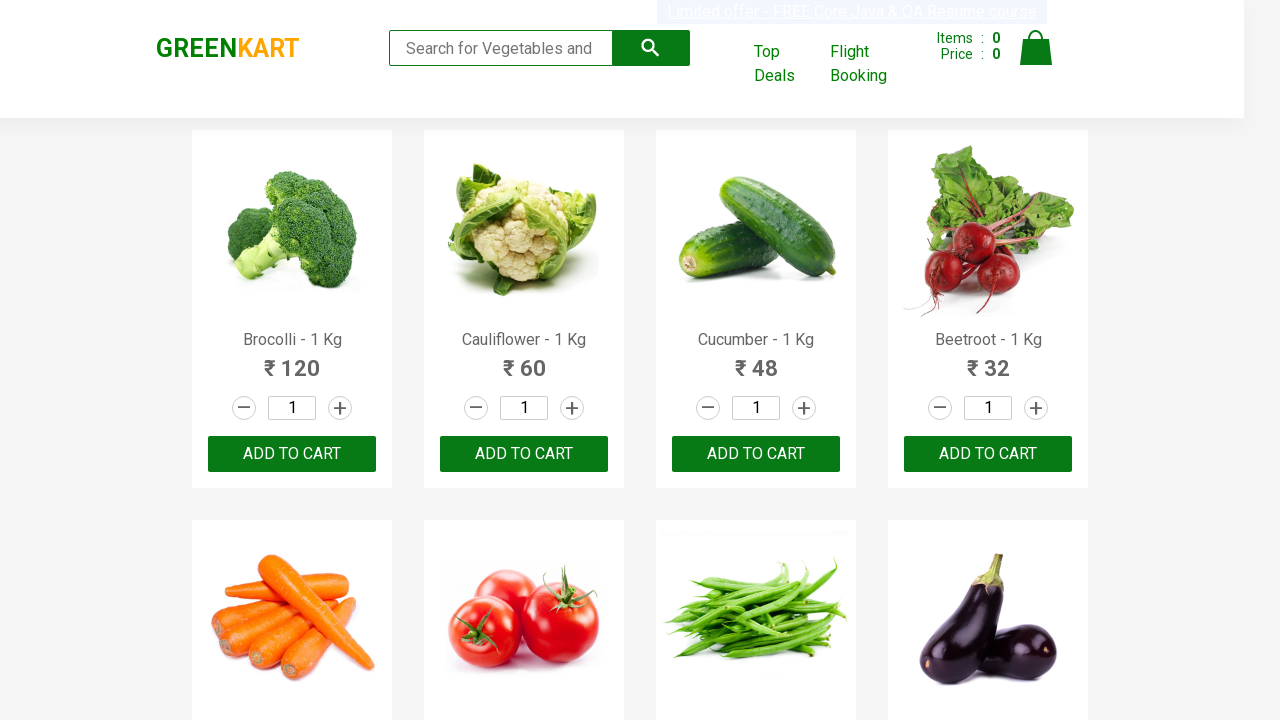

Waited for product names to load on the page
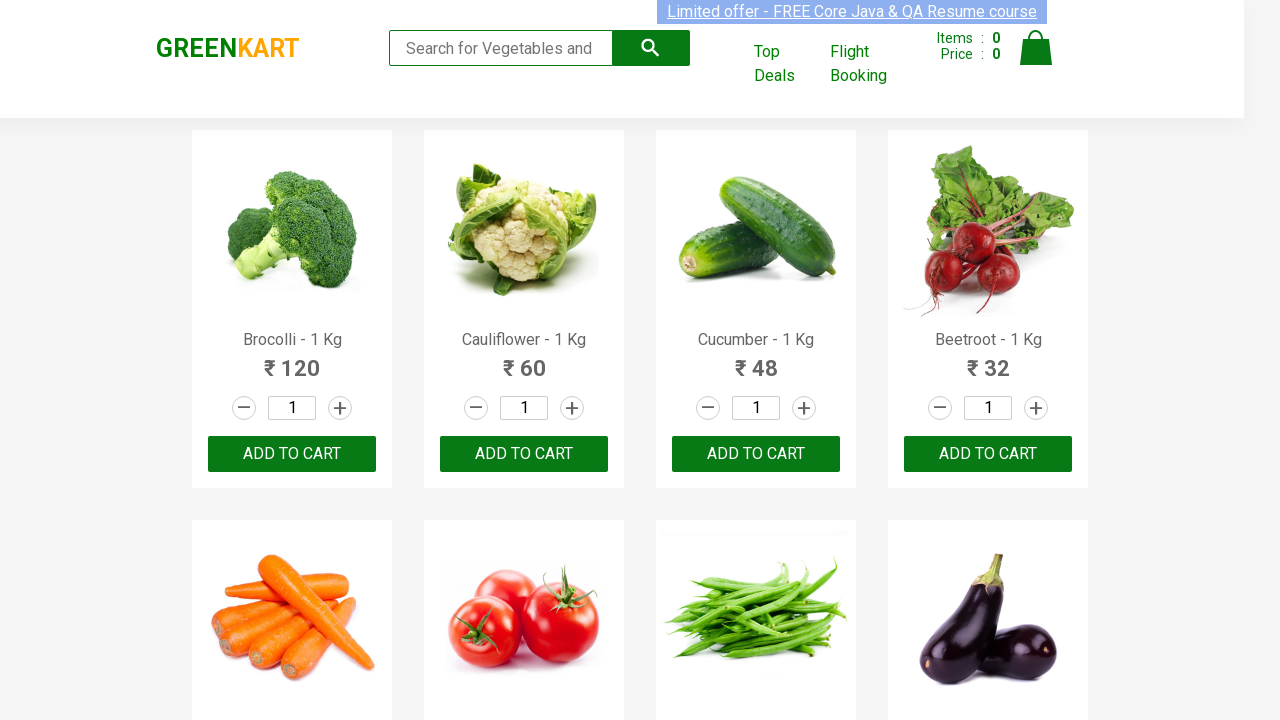

Retrieved all product name elements from the page
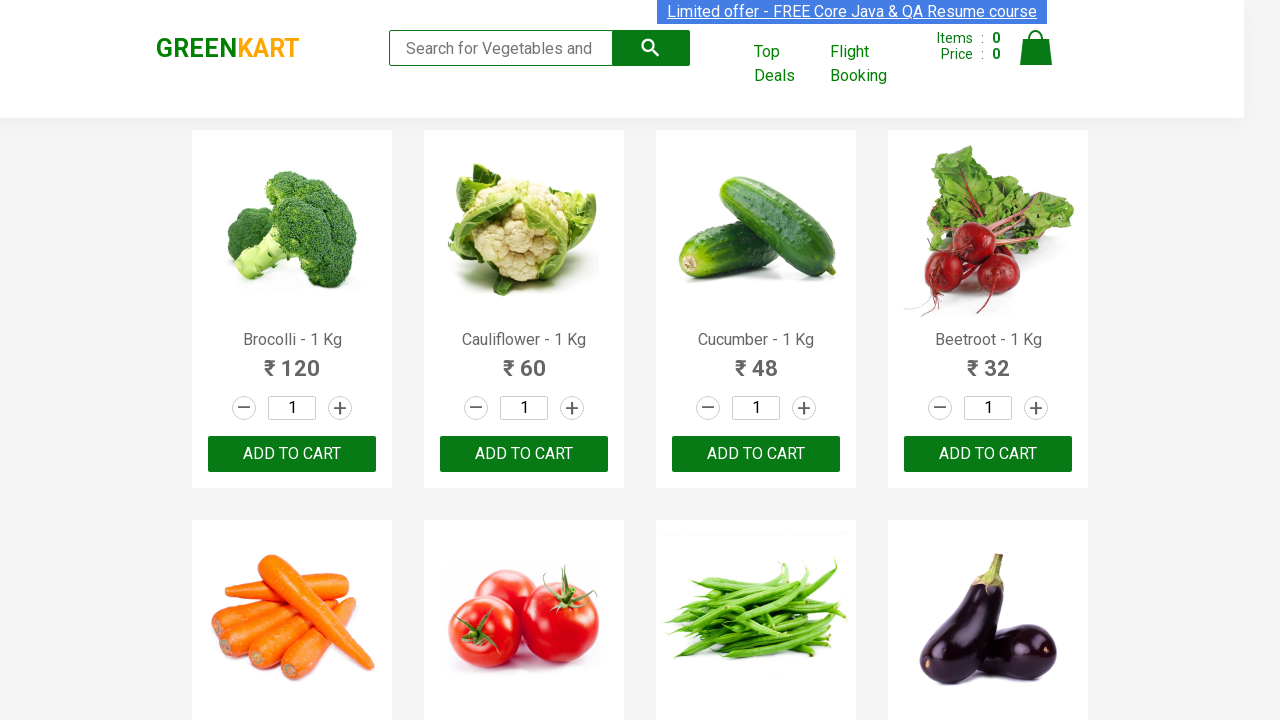

Retrieved all add to cart buttons
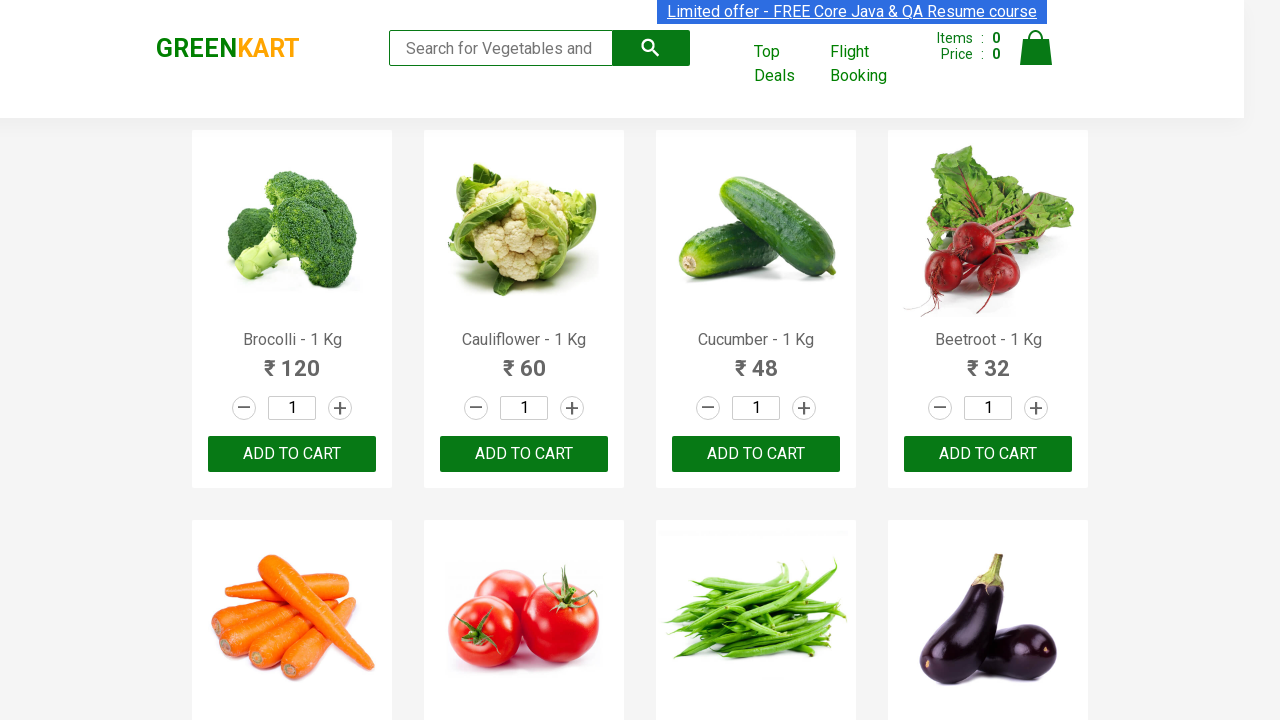

Added Brocolli to cart
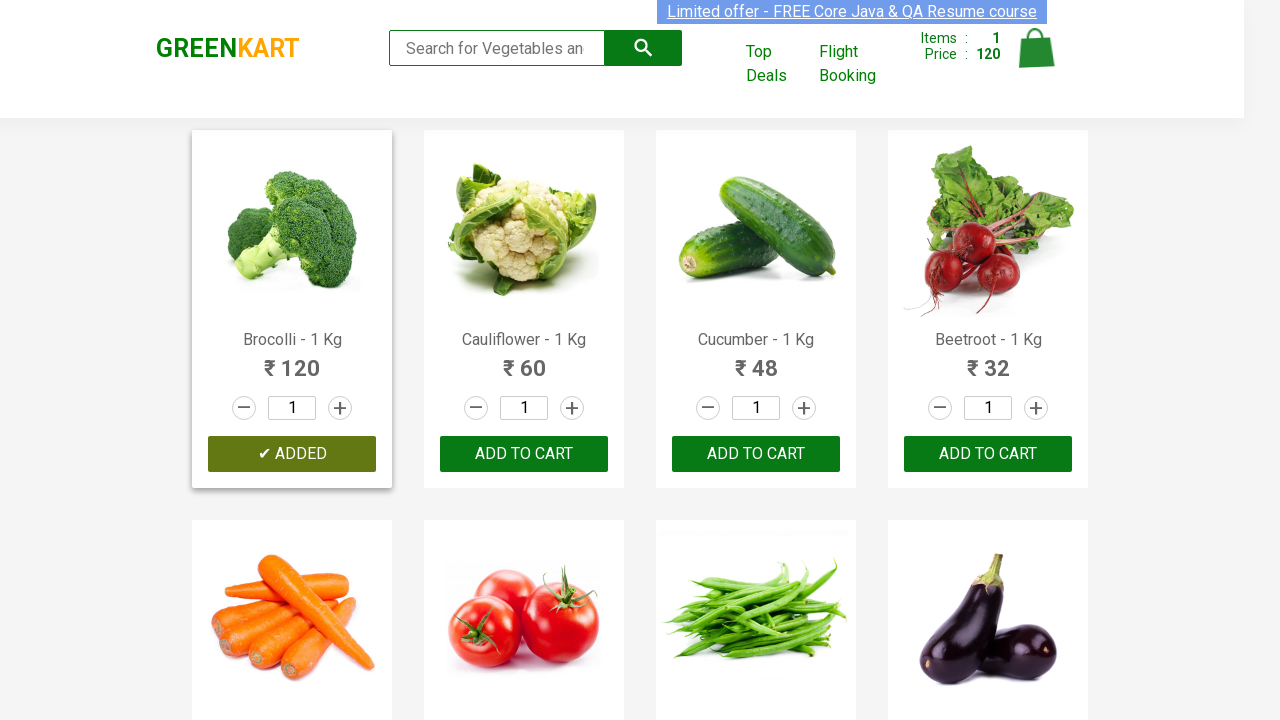

Added Cucumber to cart
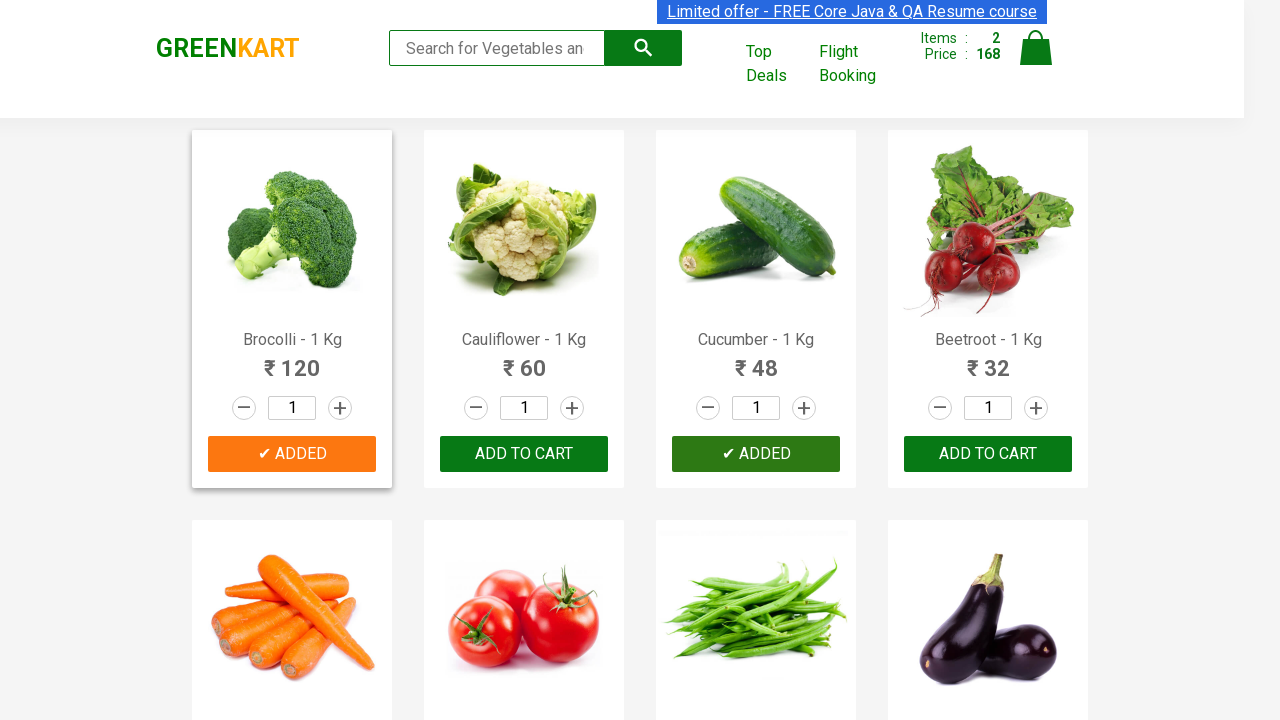

Added Beetroot to cart
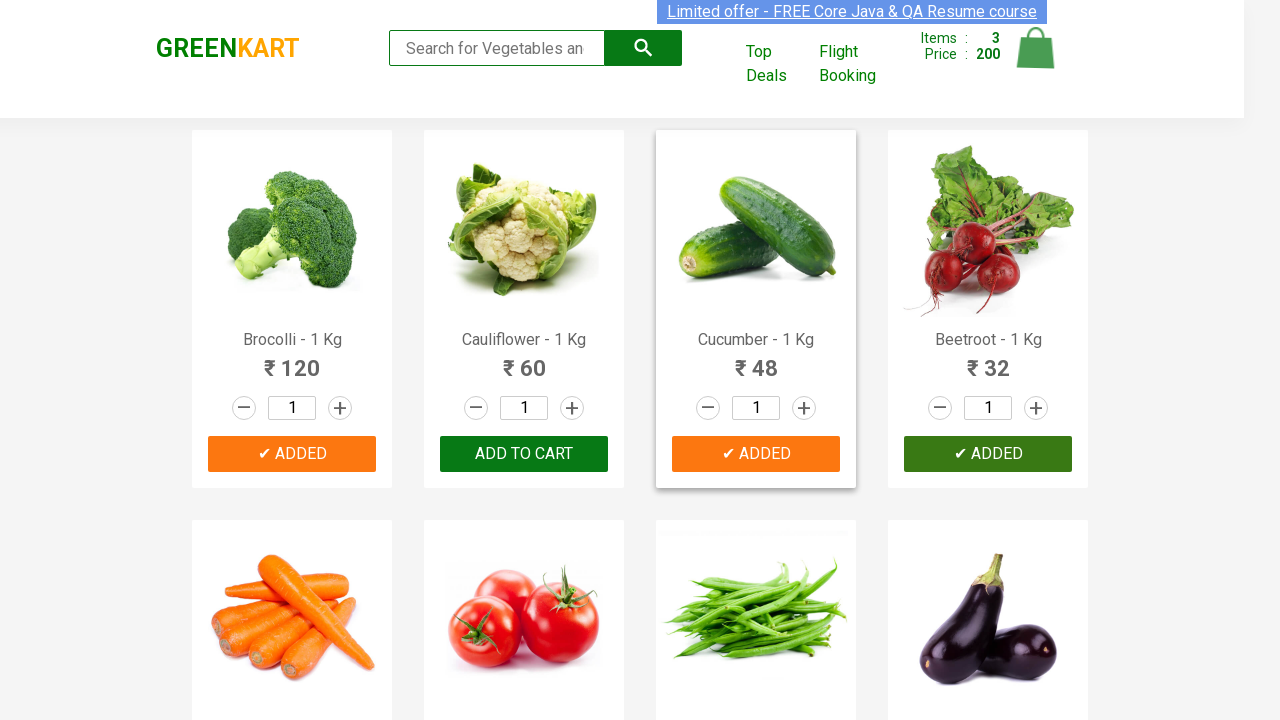

Clicked on cart icon to view cart at (1036, 48) on img[alt='Cart']
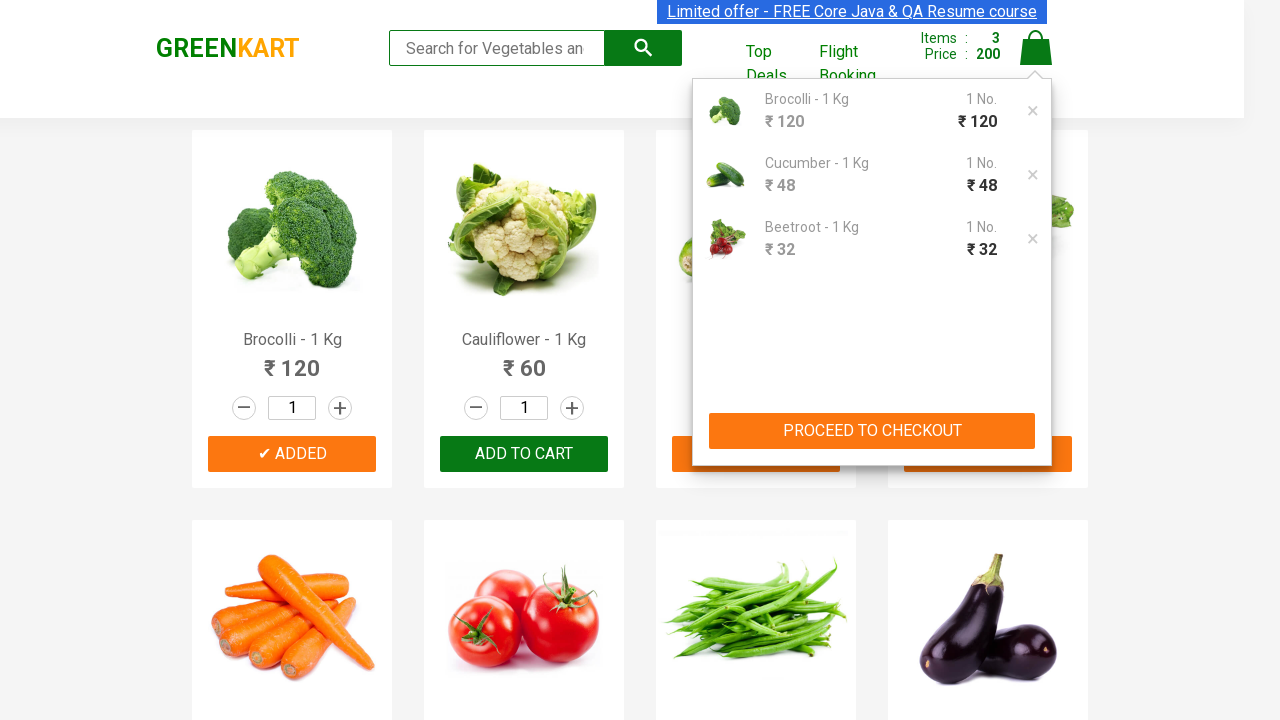

Clicked Proceed to Checkout button at (872, 431) on xpath=//button[contains(text(),'PROCEED TO CHECKOUT')]
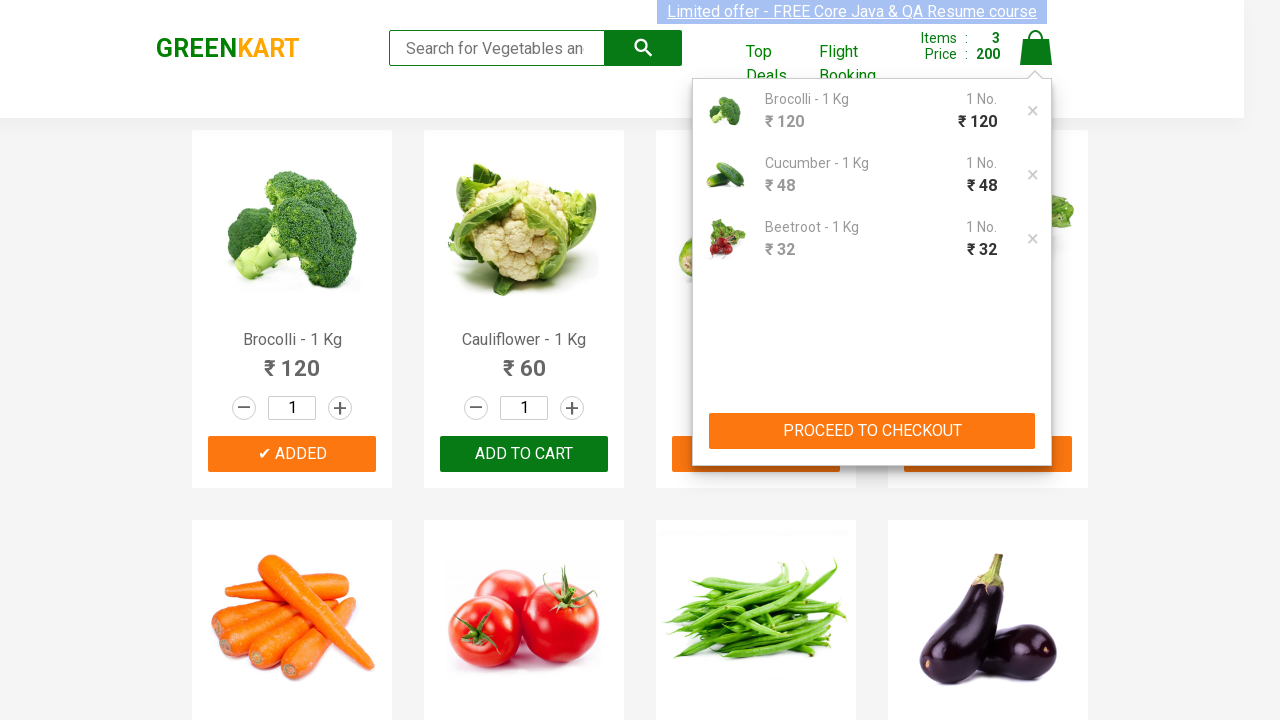

Entered promo code 'rahulshettyacademy' on input.promocode
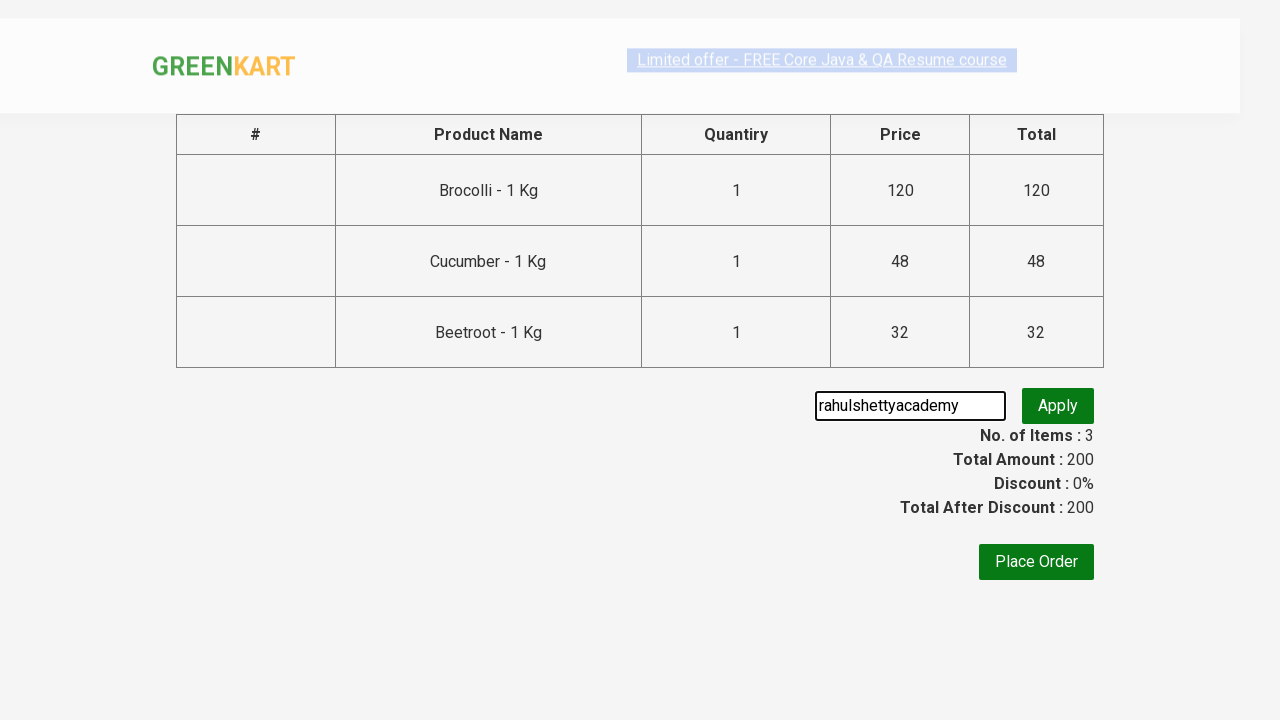

Clicked Apply promo button at (1058, 406) on button.promoBtn
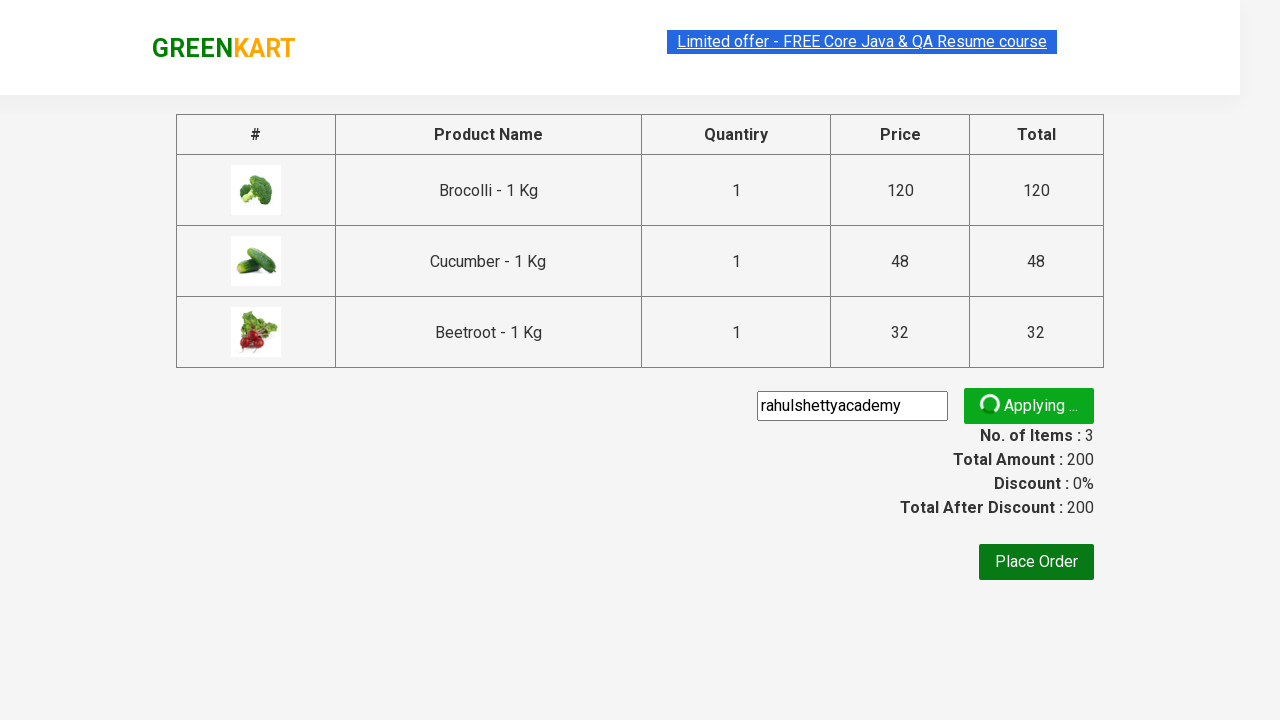

Promo code successfully applied and promo info displayed
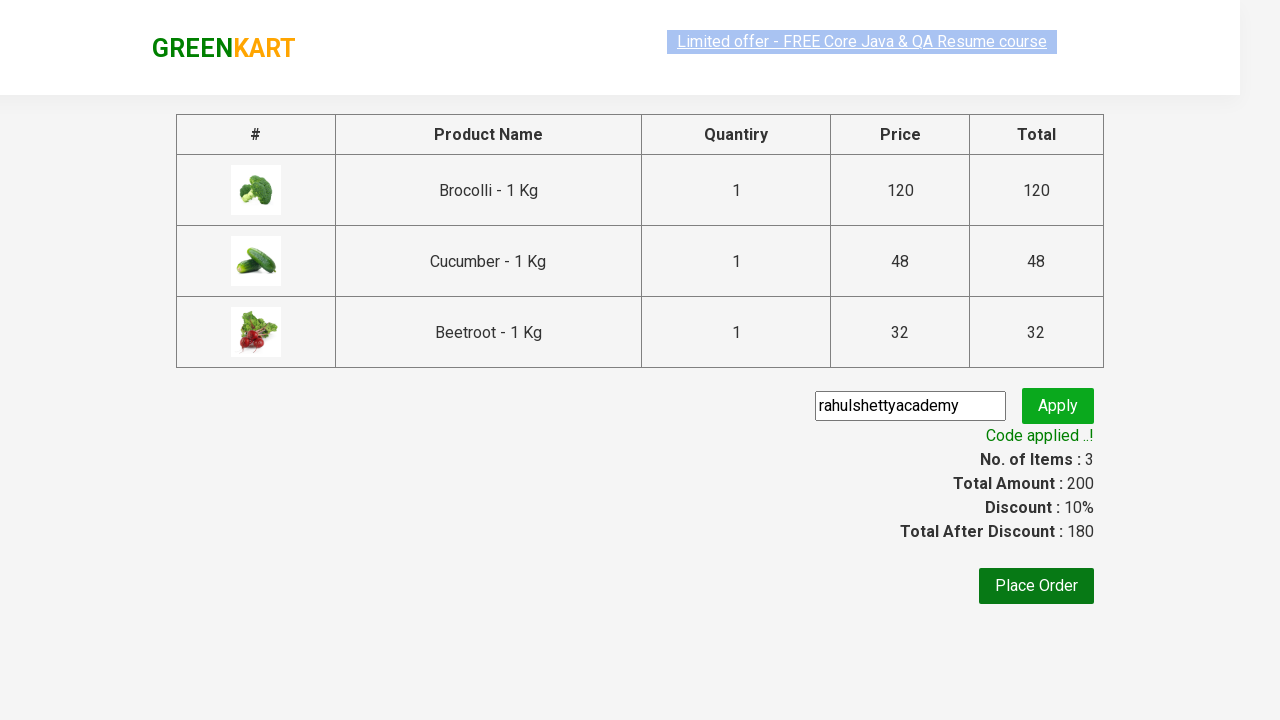

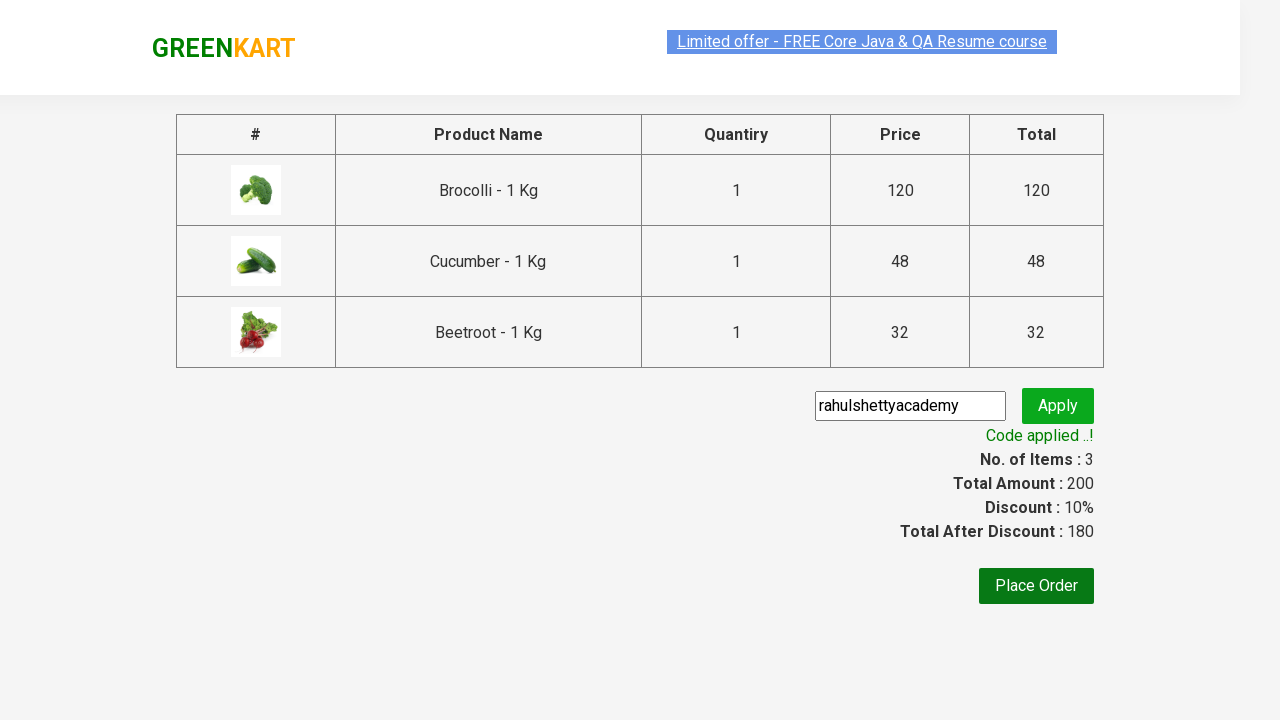